Tests image zoom functionality by hovering over an image element and clicking the zoom button that appears

Starting URL: https://www.jqueryscript.net/zoom/product-image-magnifier-hover.html

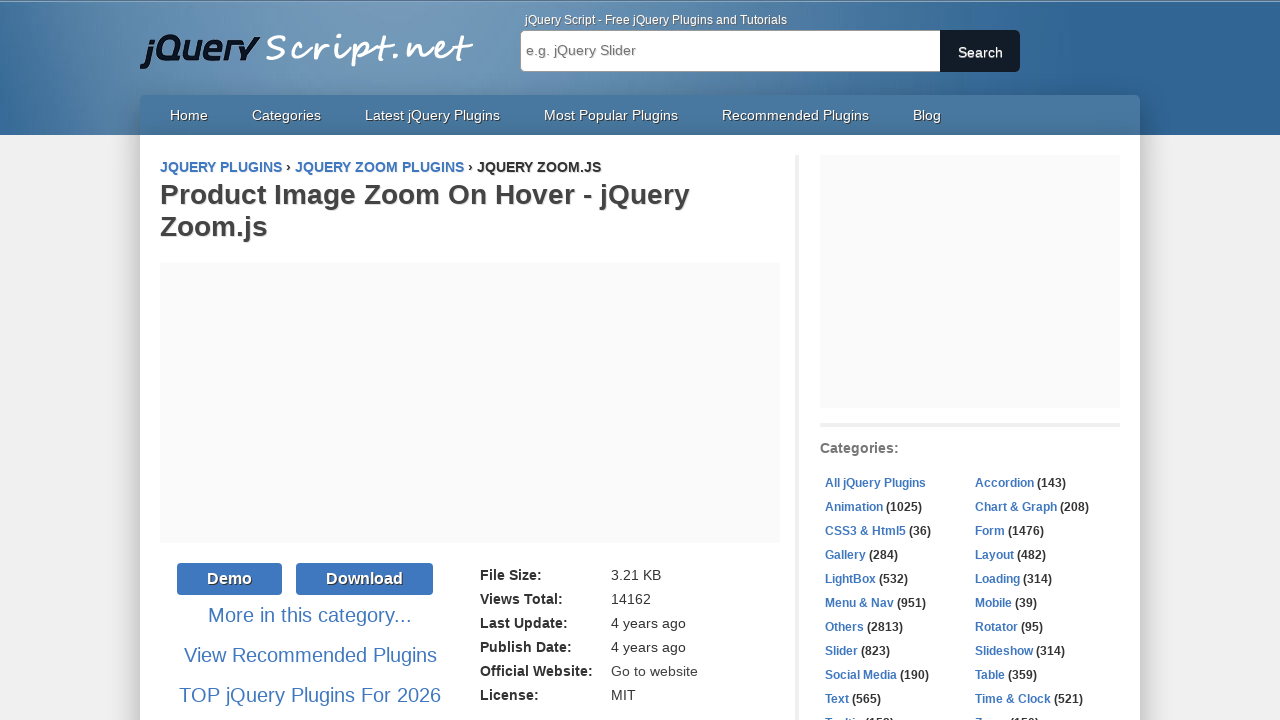

Located the product image element for zoom testing
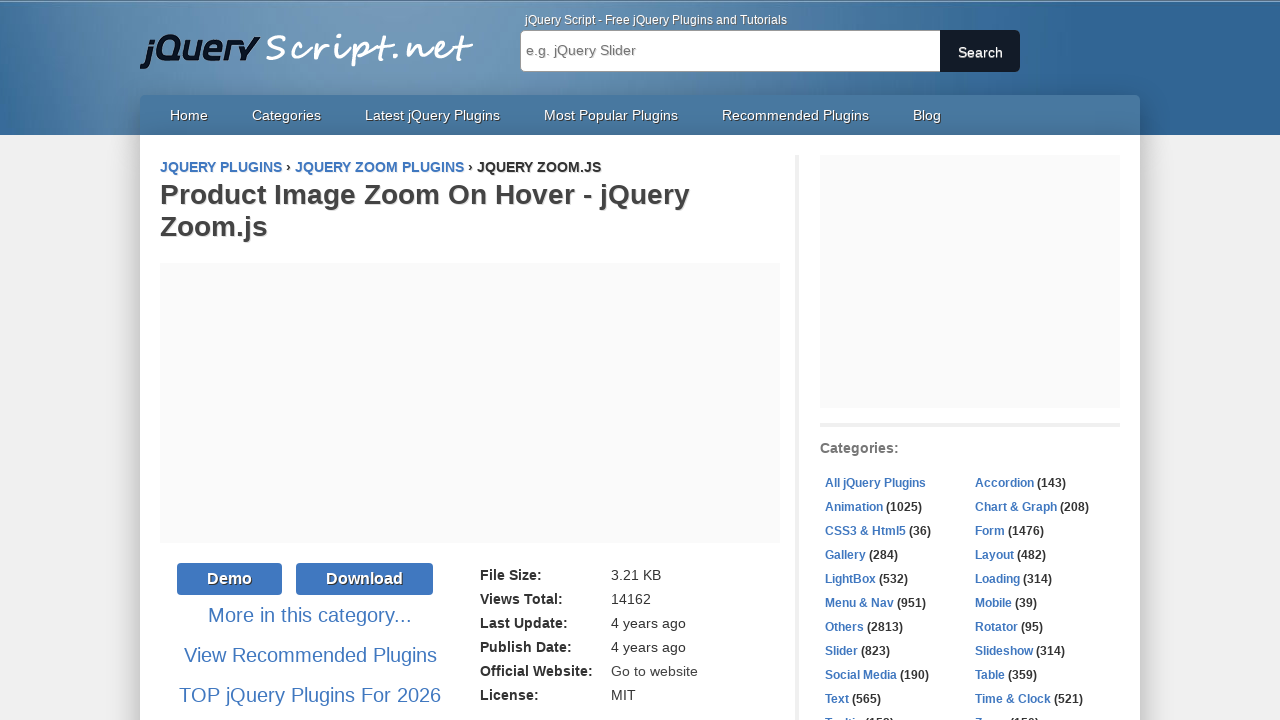

Hovered over product image to reveal zoom button at (682, 361) on xpath=//a[@title='Zoom & Compare Different Regions Of An Image - jQuery Doublezo
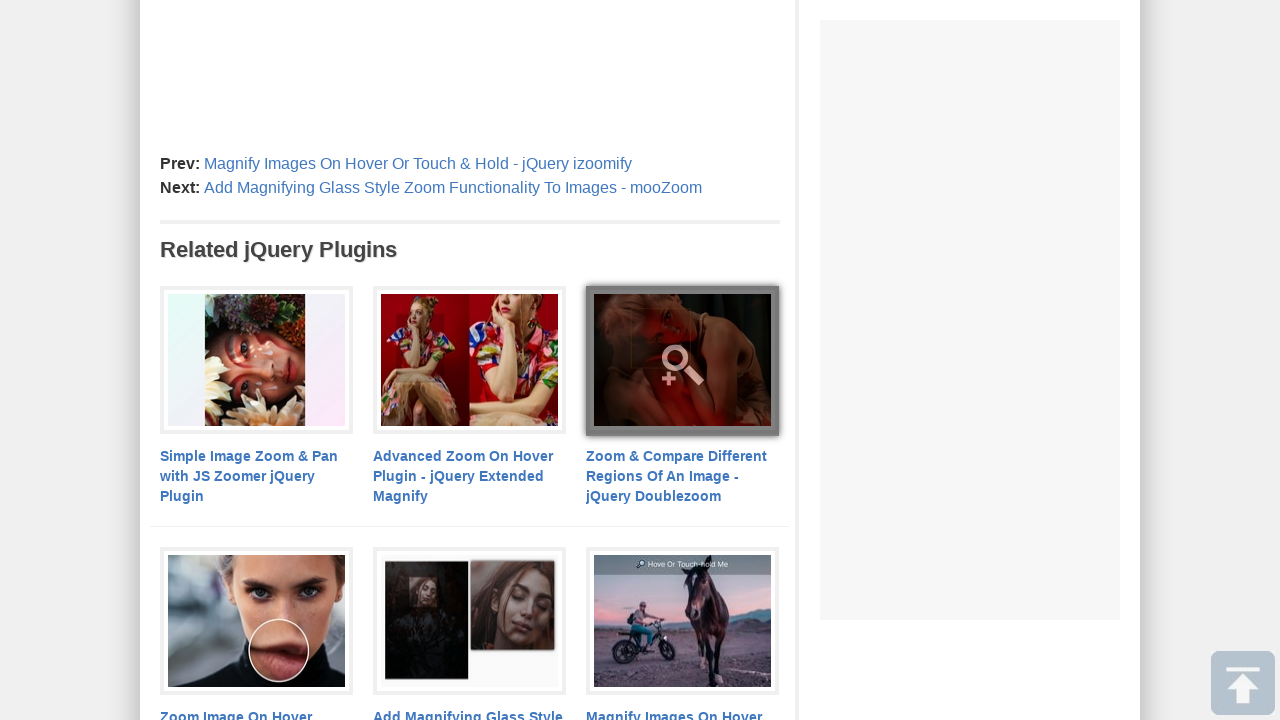

Waited 1 second for hover effect animation to complete
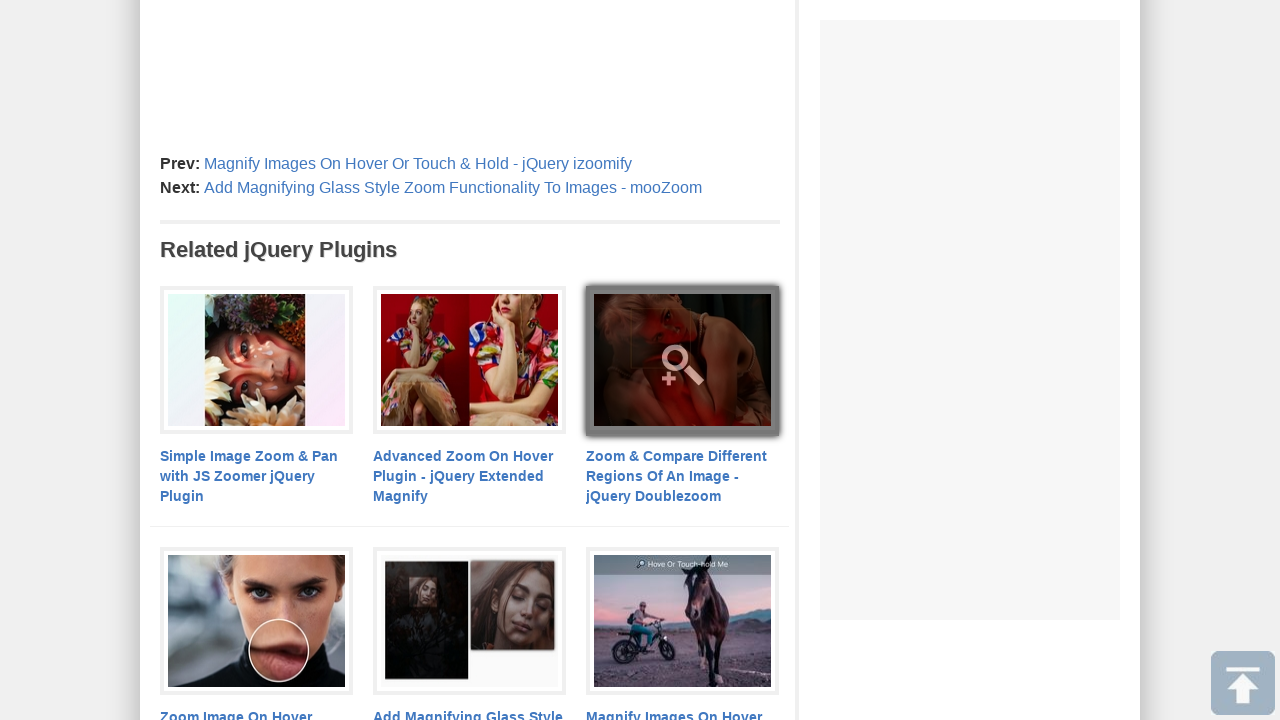

Clicked the zoom button that appeared on hover at (682, 361) on (//div[@class='vlb_zoom'])[1]
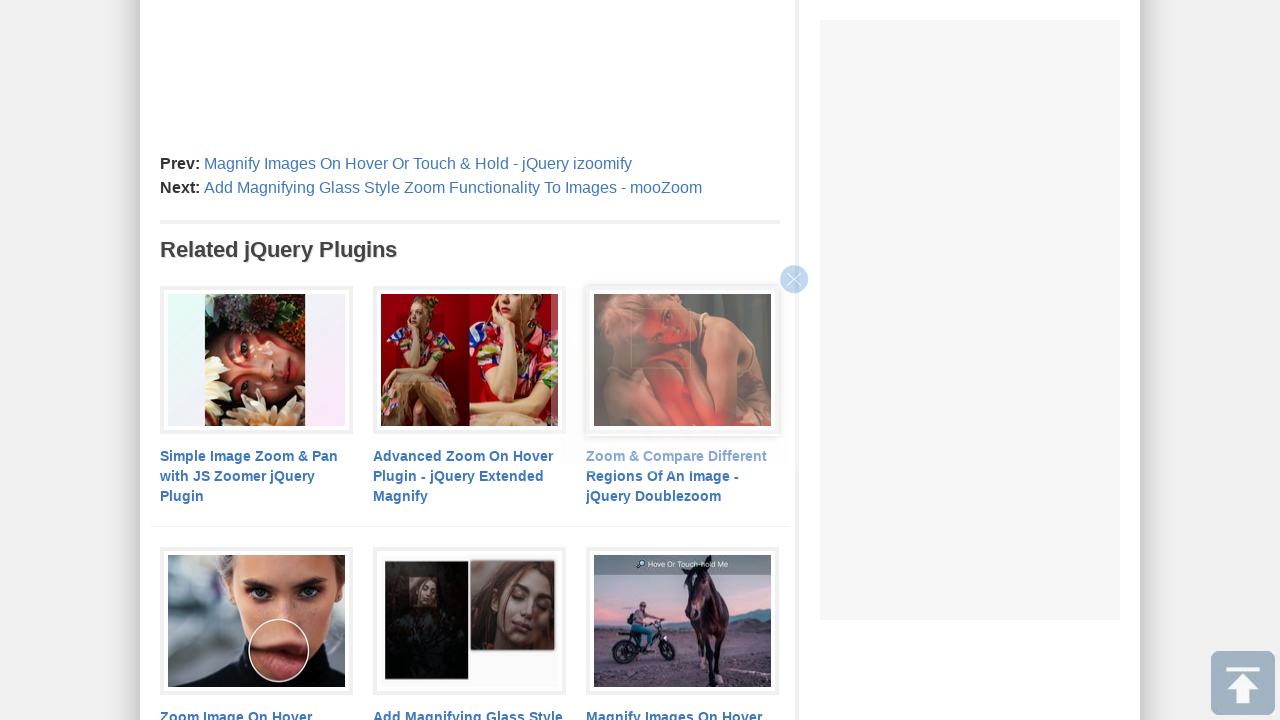

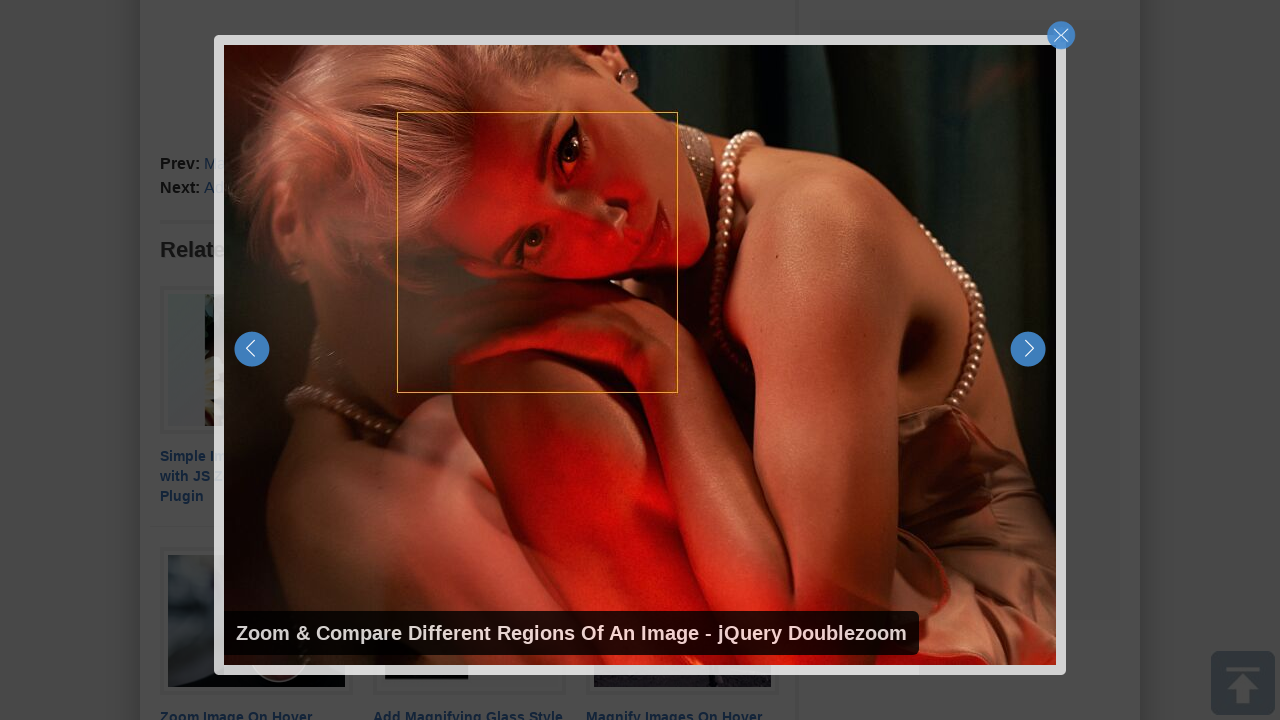